Tests a form that retrieves two numbers from the page, calculates their sum, selects the sum from a dropdown menu, and submits the form

Starting URL: http://suninjuly.github.io/selects1.html

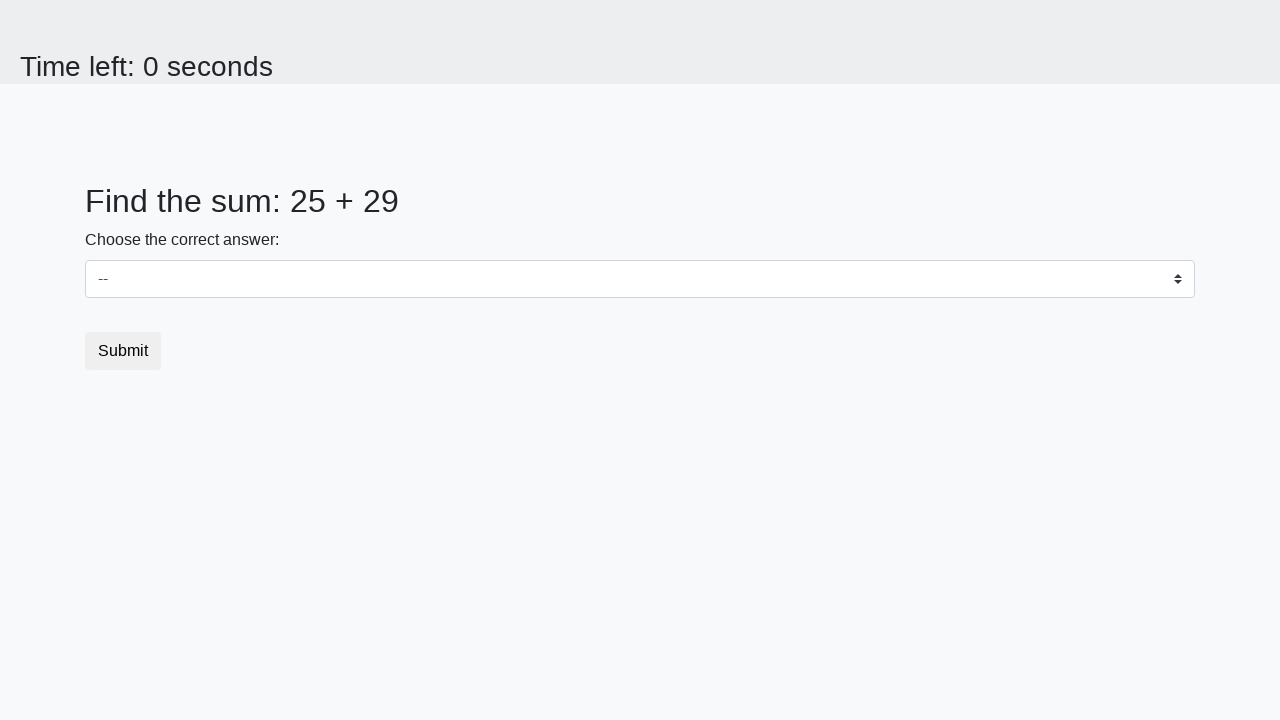

Retrieved first number from page
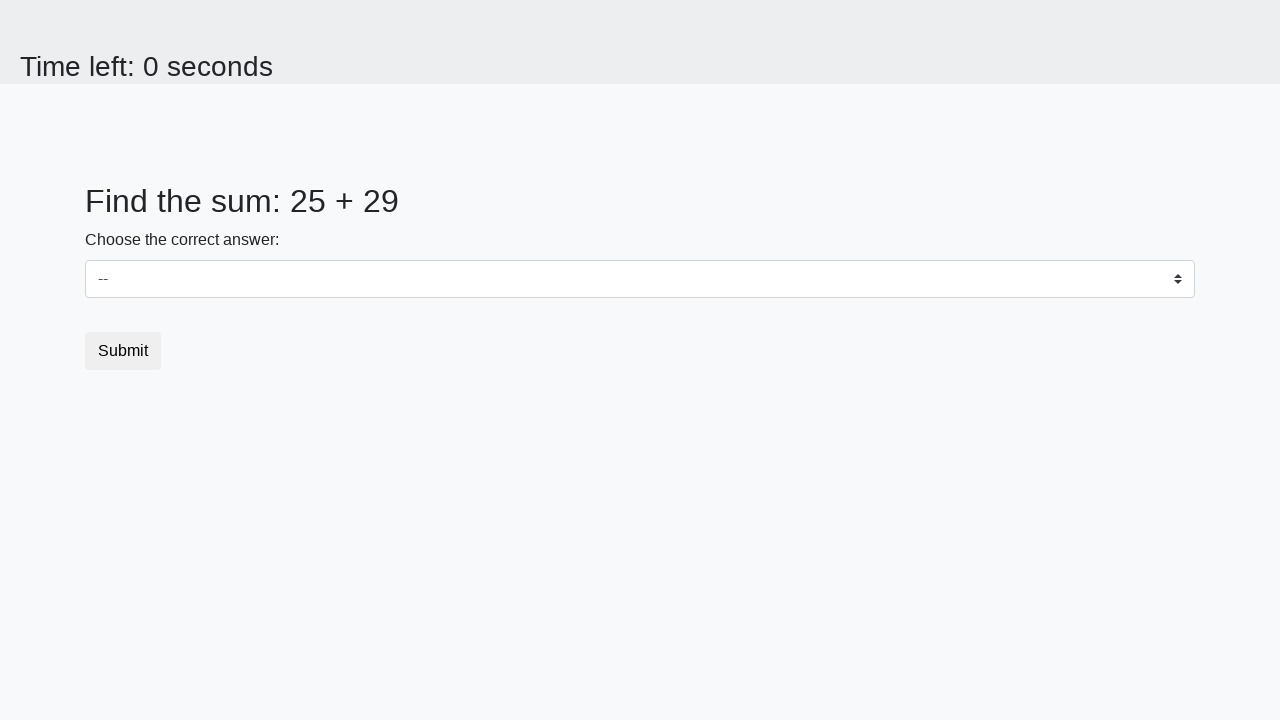

Retrieved second number from page
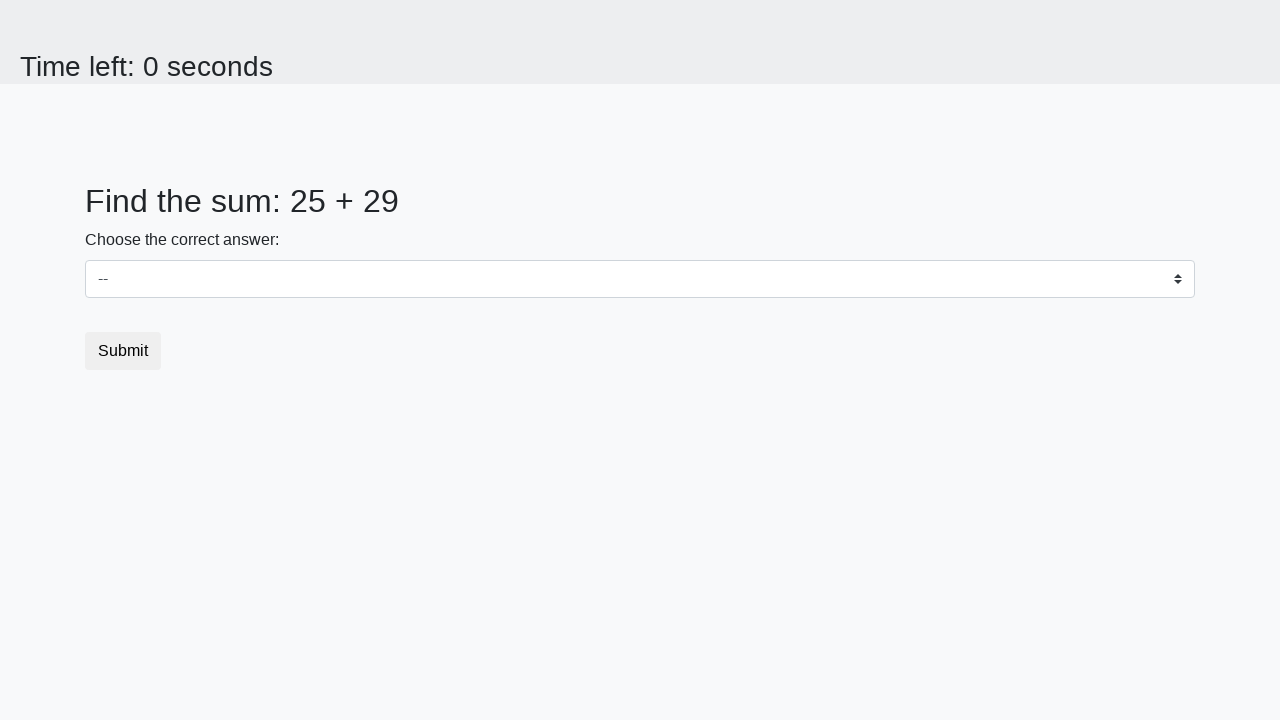

Calculated sum of 25 + 29 = 54
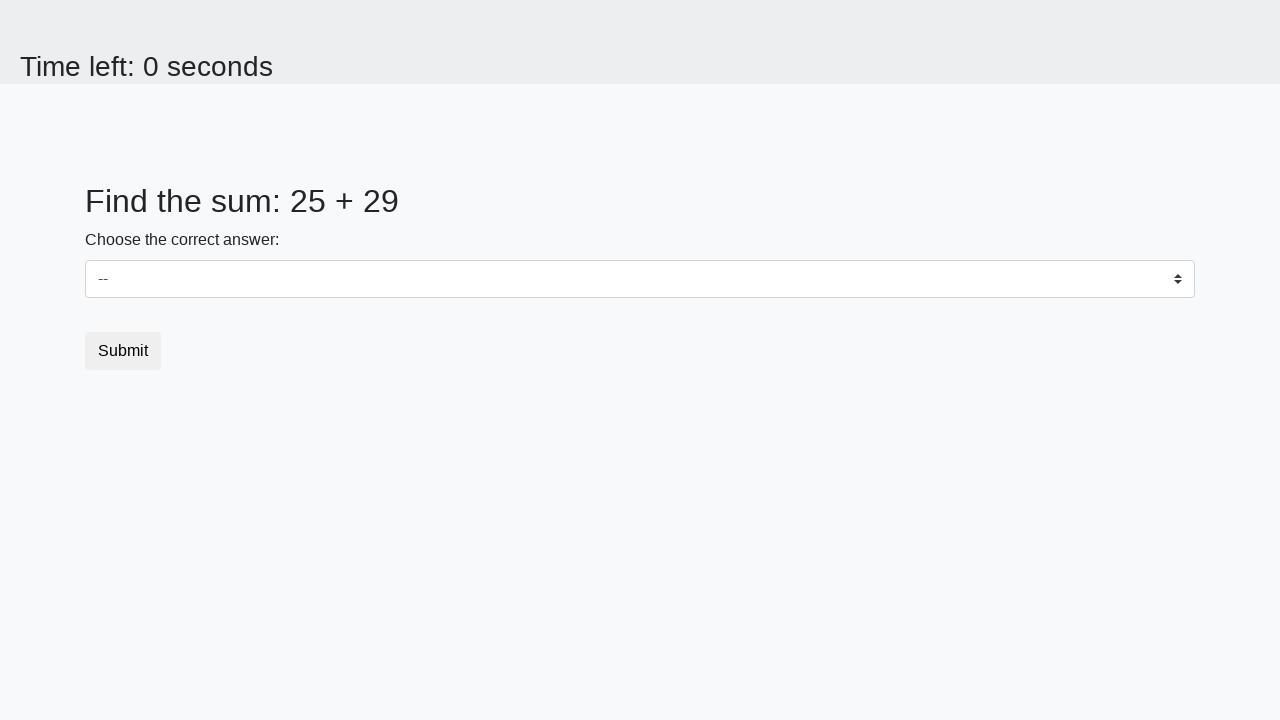

Opened dropdown menu at (640, 279) on #dropdown
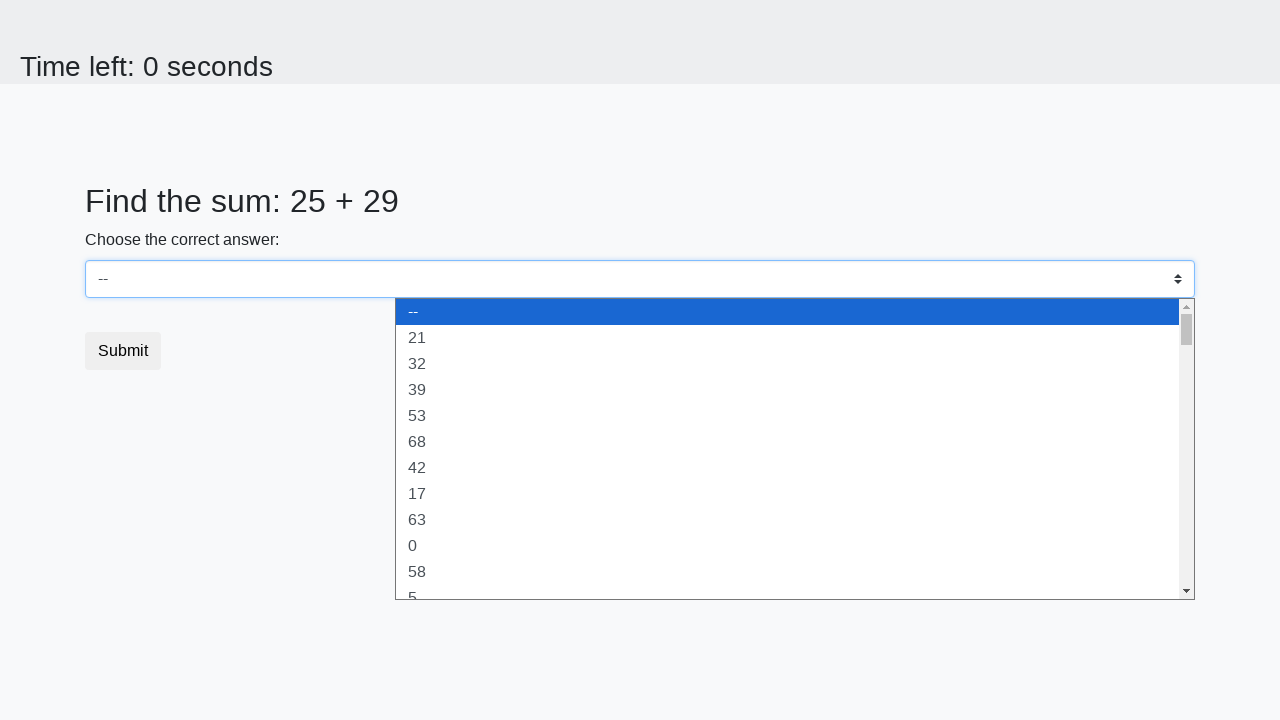

Selected sum value '54' from dropdown on select
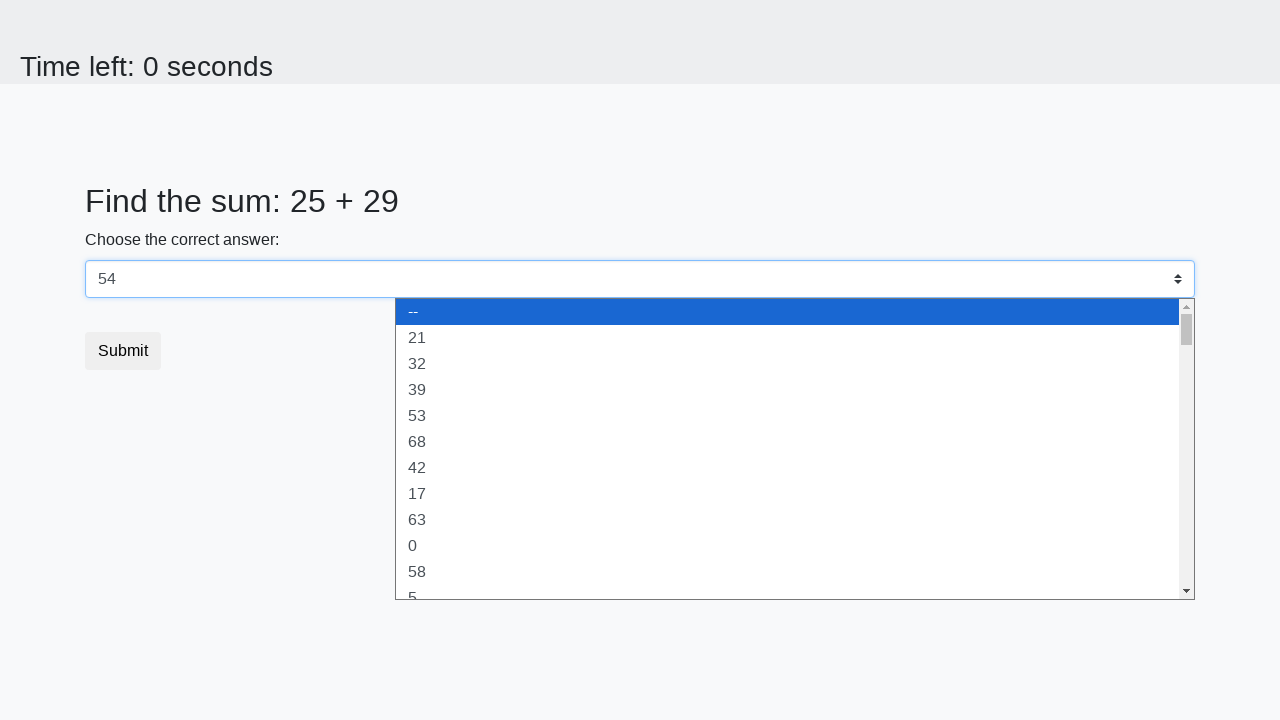

Submitted the form at (123, 351) on xpath=//form/button
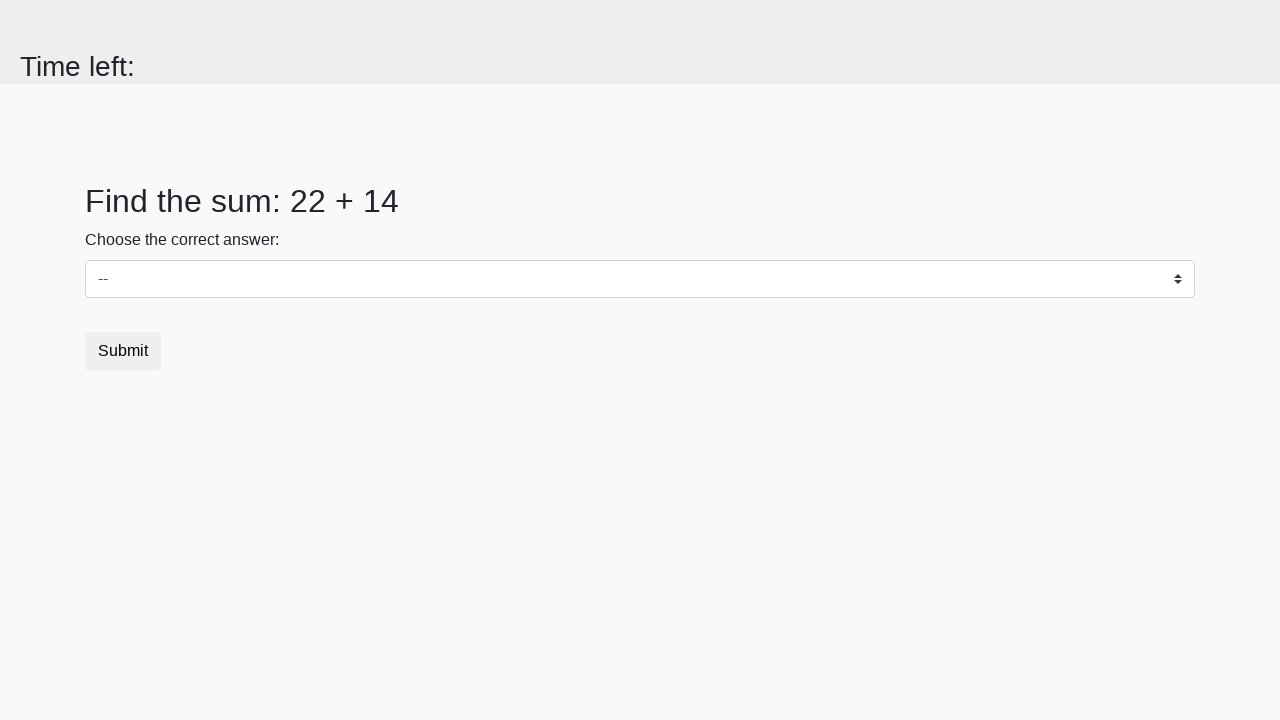

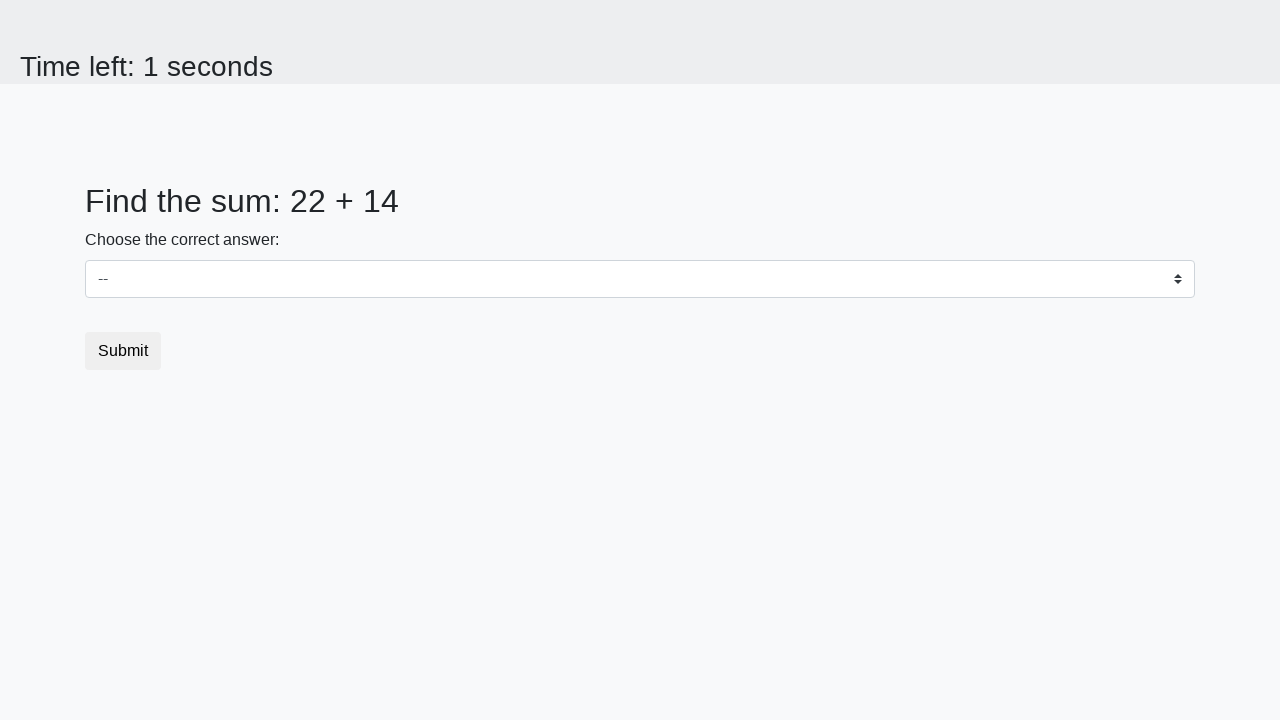